Tests page scrolling functionality by scrolling to the bottom of the page and then back to the top

Starting URL: https://cursoautomacao.netlify.app/desafios

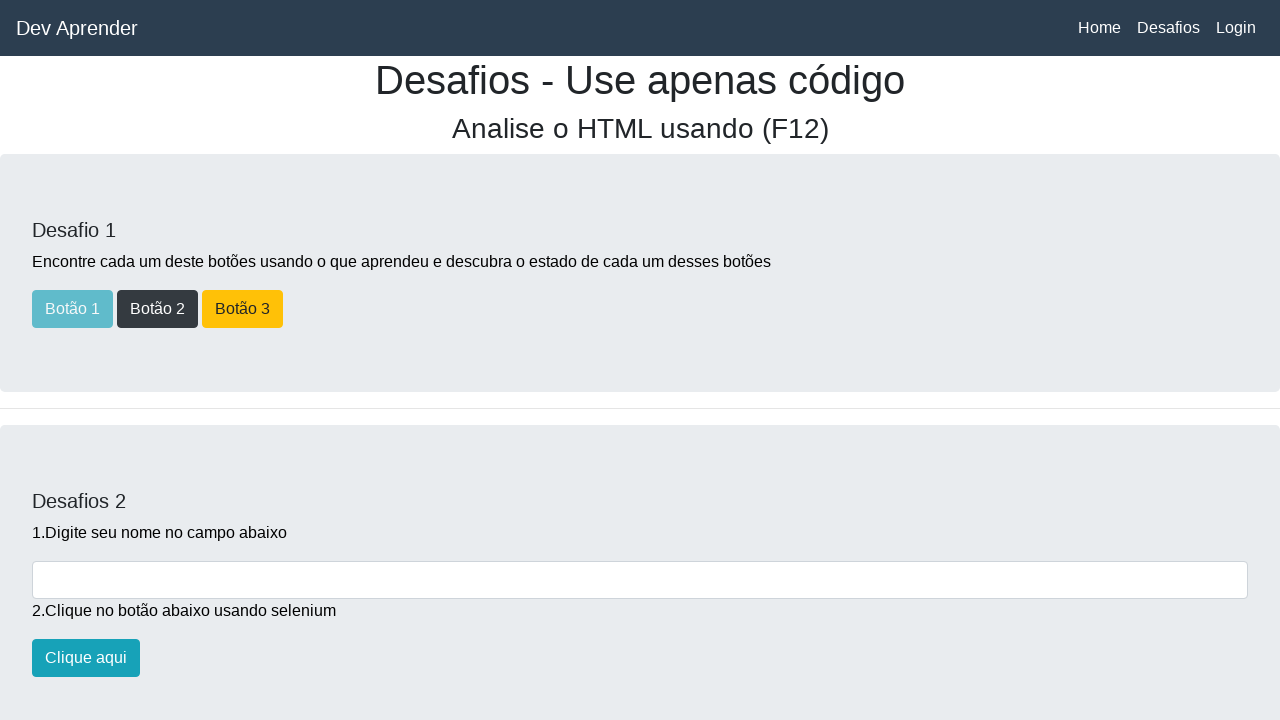

Page loaded with domcontentloaded state
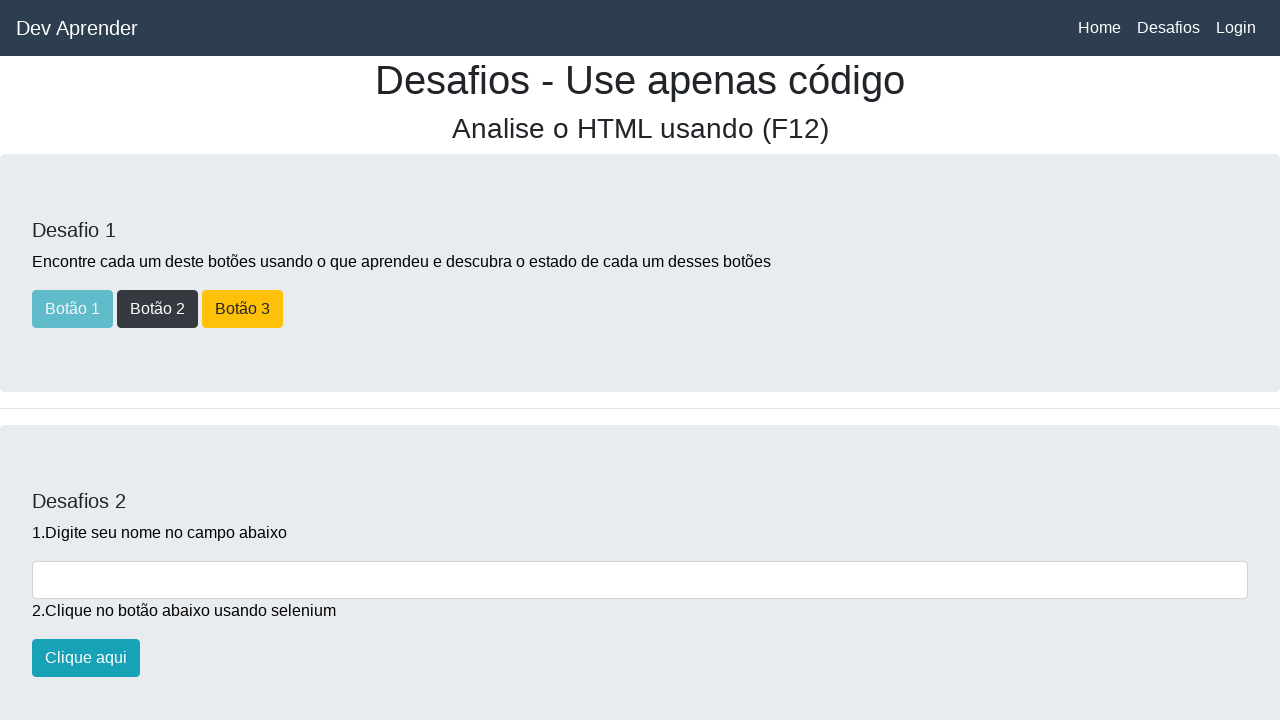

Scrolled to the bottom of the page
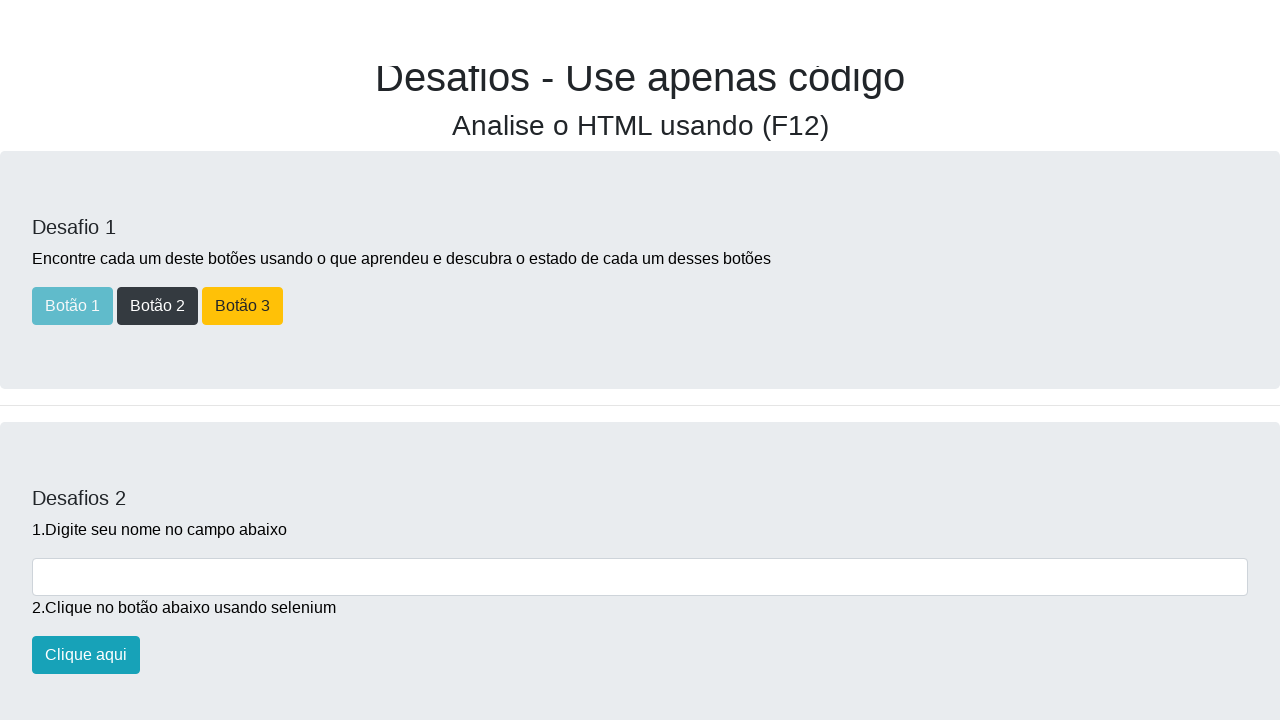

Waited 1 second for scroll animation to complete
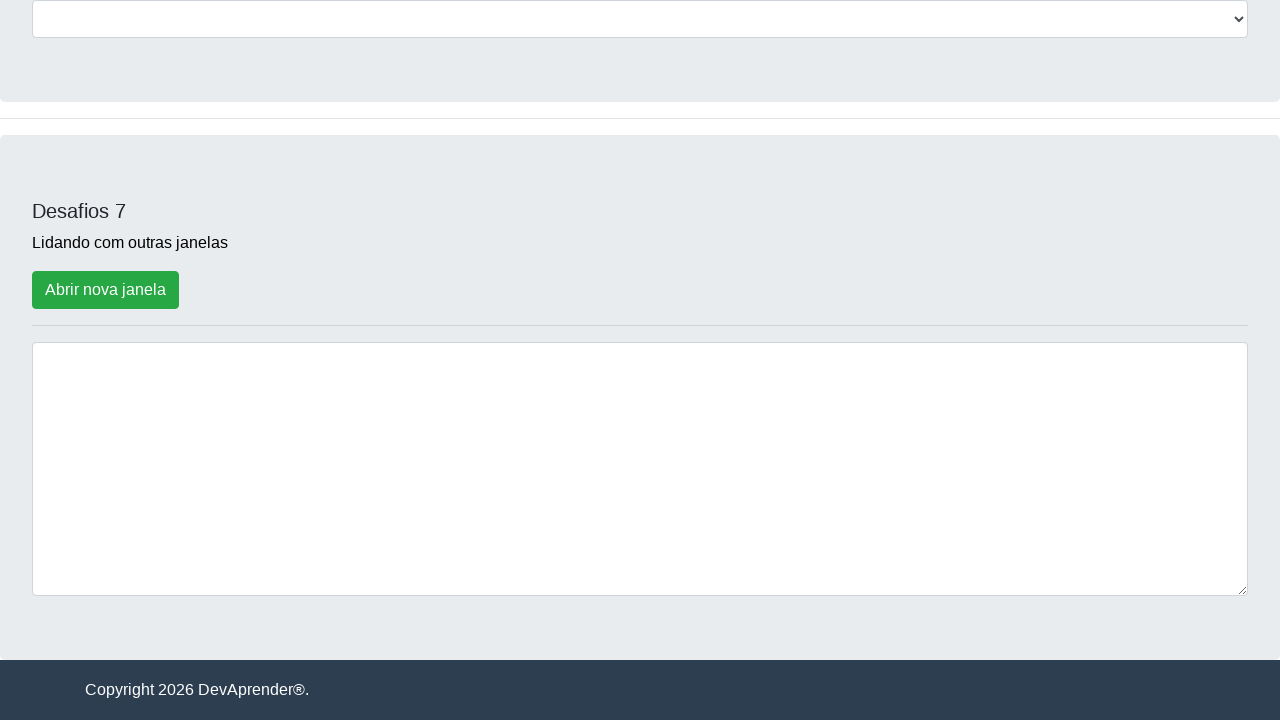

Scrolled back to the top of the page
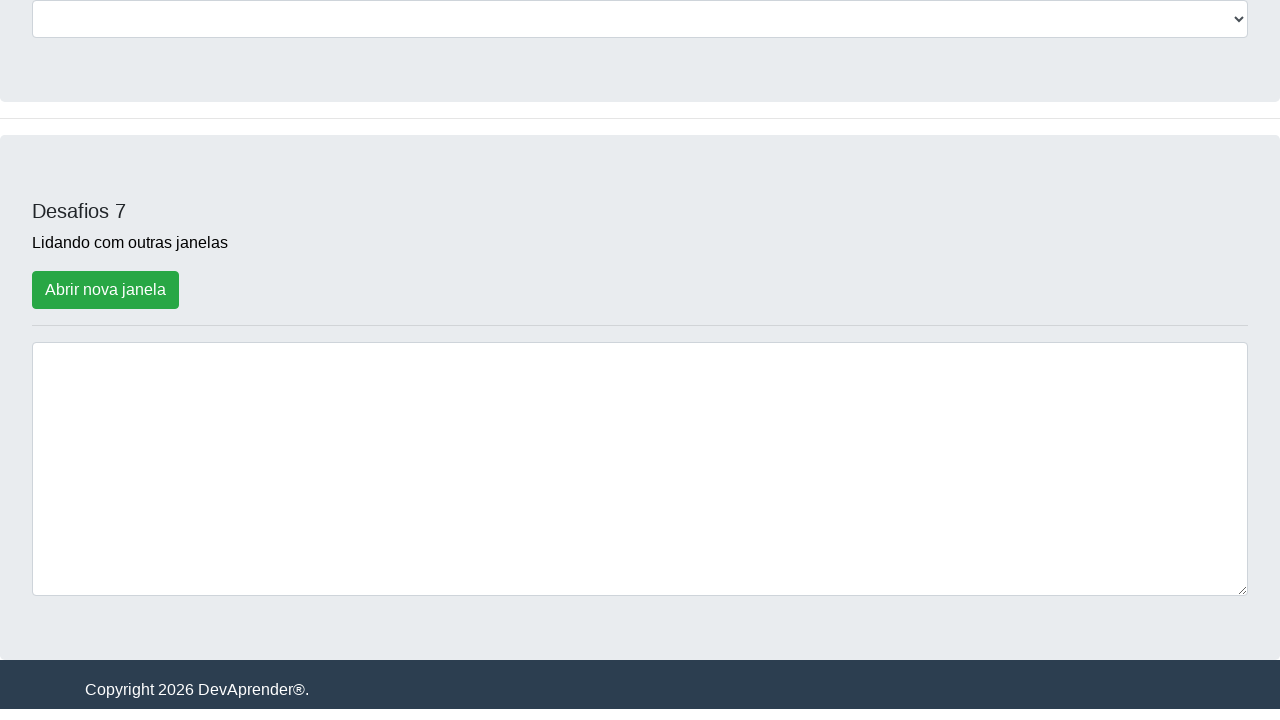

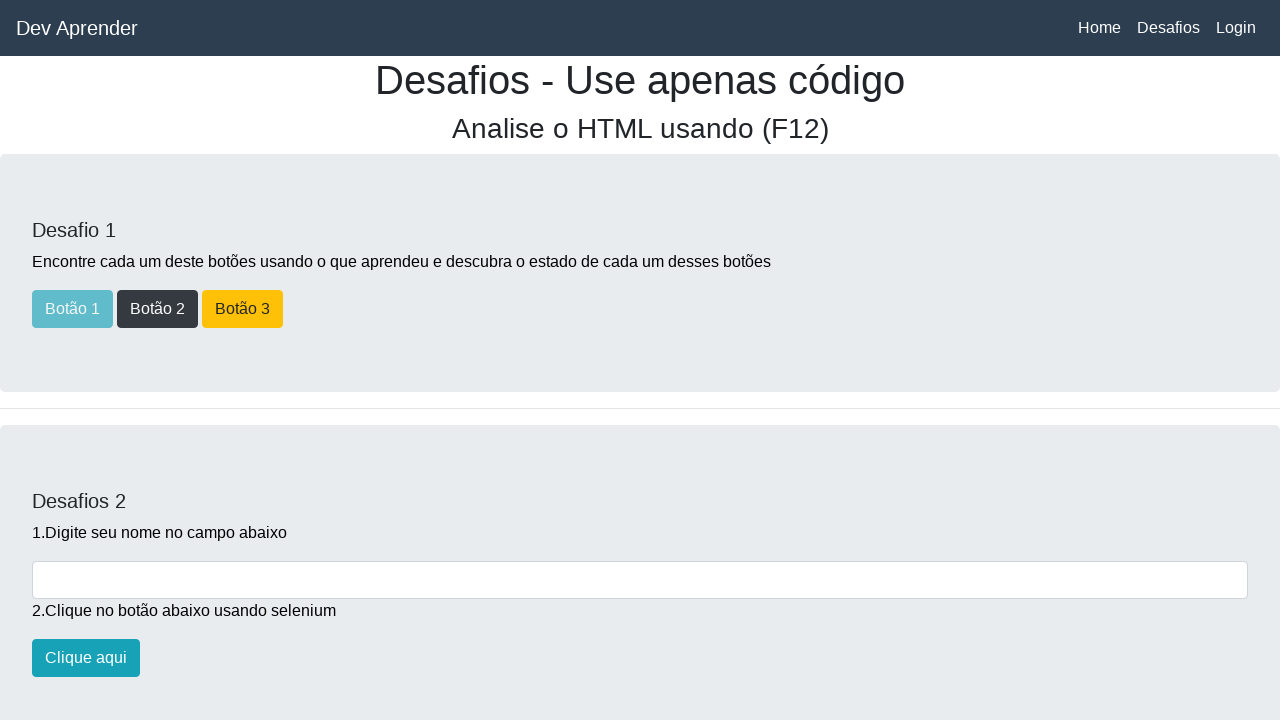